Tests clearing the complete state of all items by checking and then unchecking the toggle all checkbox

Starting URL: https://demo.playwright.dev/todomvc

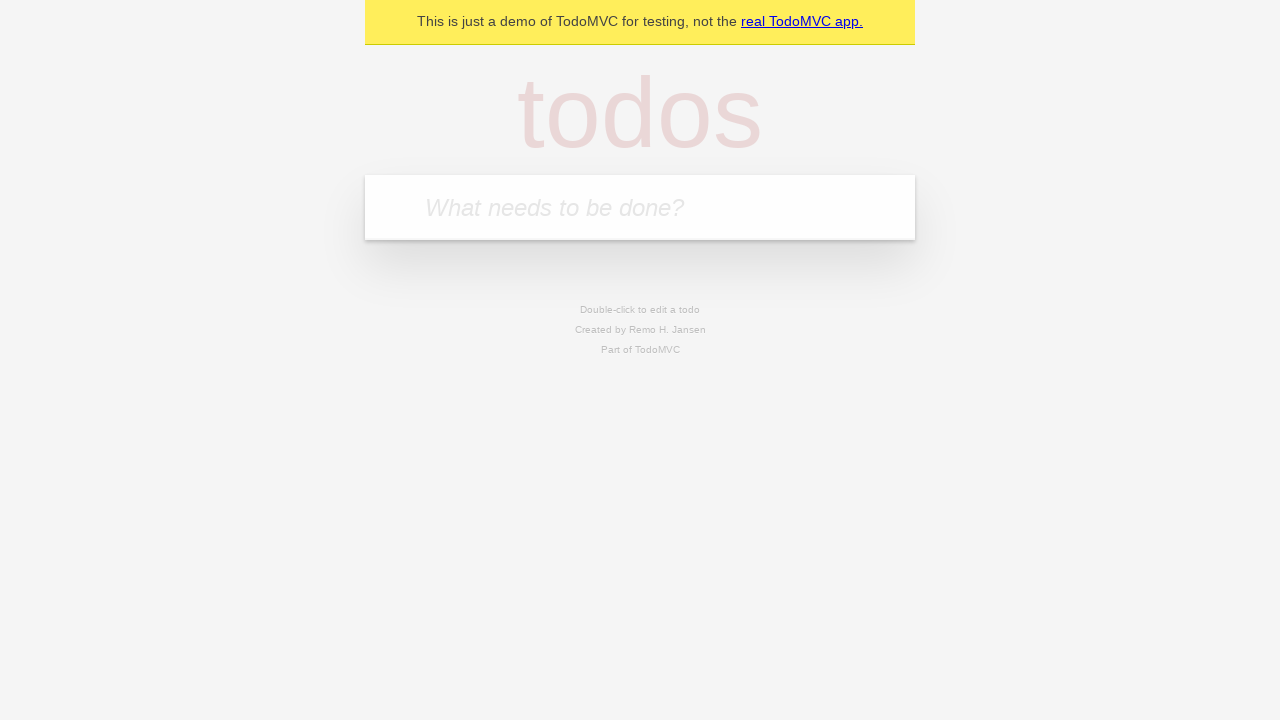

Filled todo input with 'buy some cheese' on internal:attr=[placeholder="What needs to be done?"i]
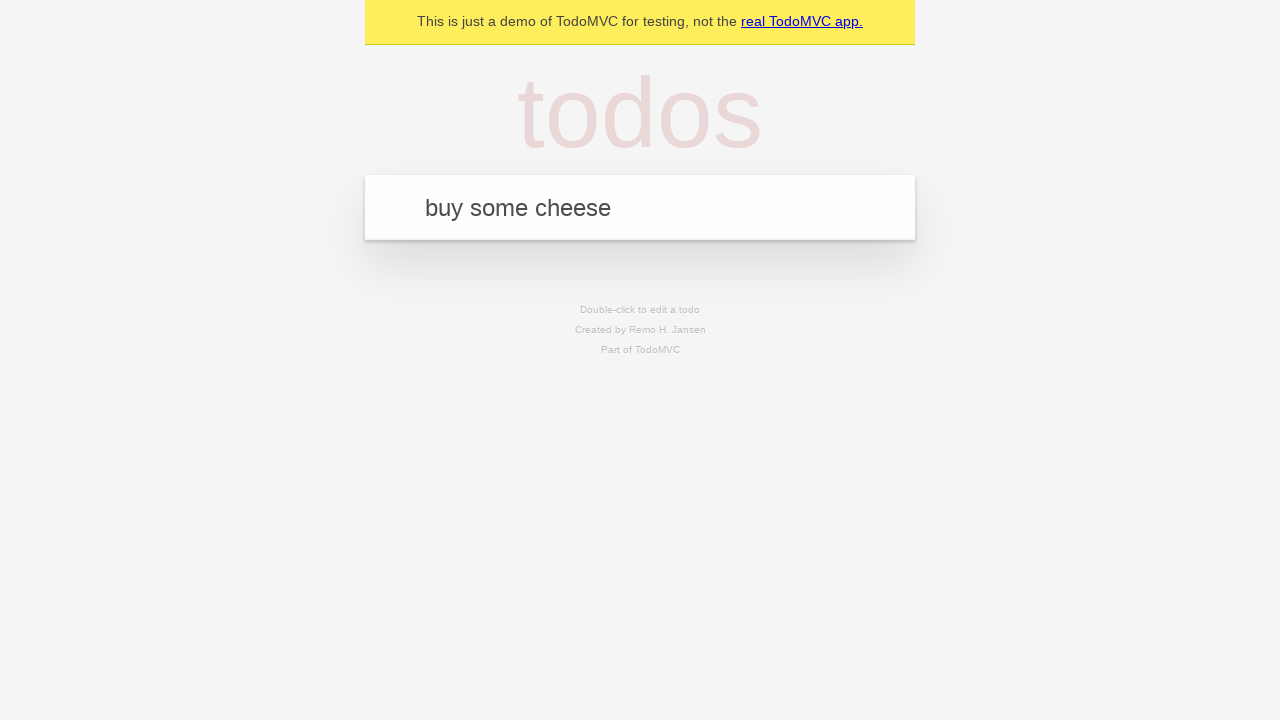

Pressed Enter to create todo 'buy some cheese' on internal:attr=[placeholder="What needs to be done?"i]
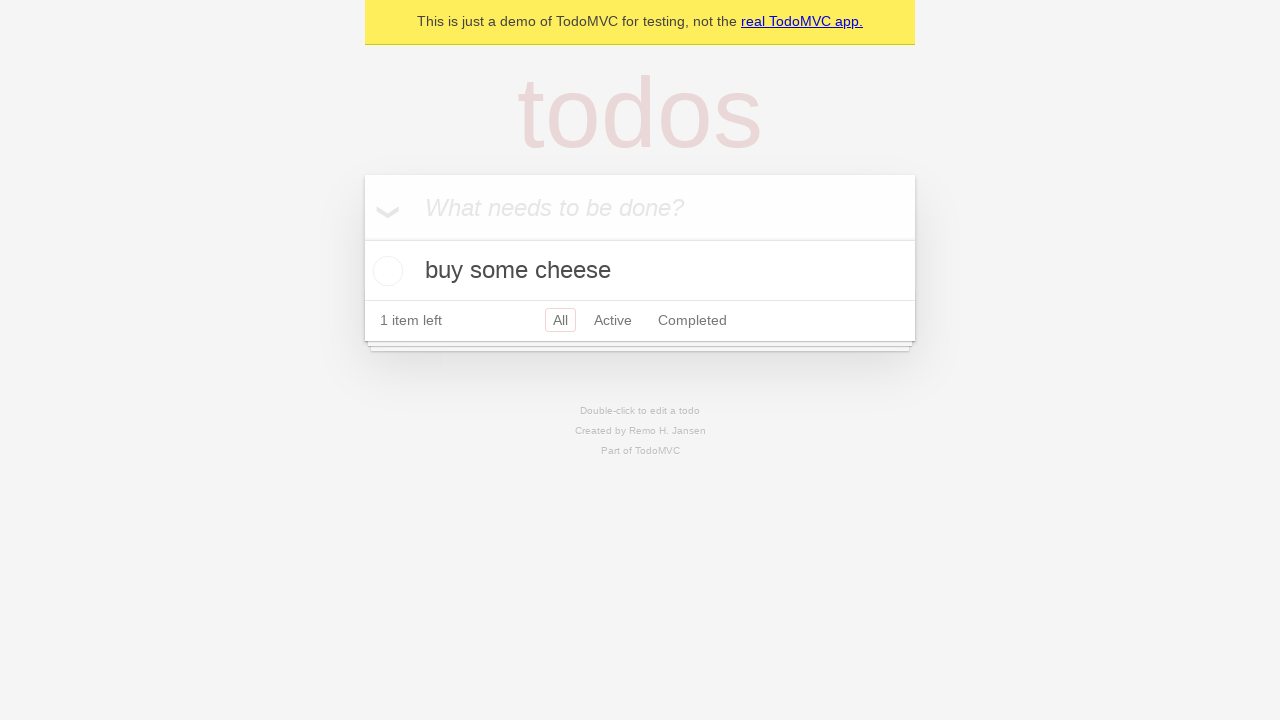

Filled todo input with 'feed the cat' on internal:attr=[placeholder="What needs to be done?"i]
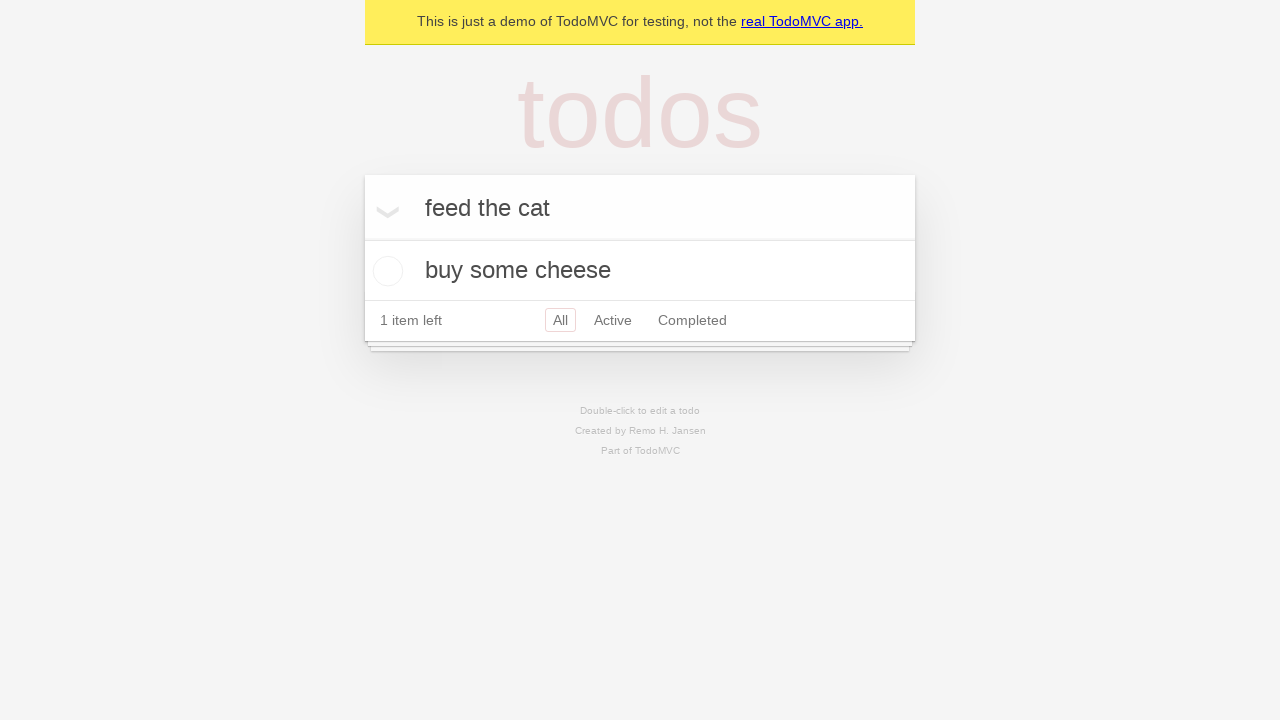

Pressed Enter to create todo 'feed the cat' on internal:attr=[placeholder="What needs to be done?"i]
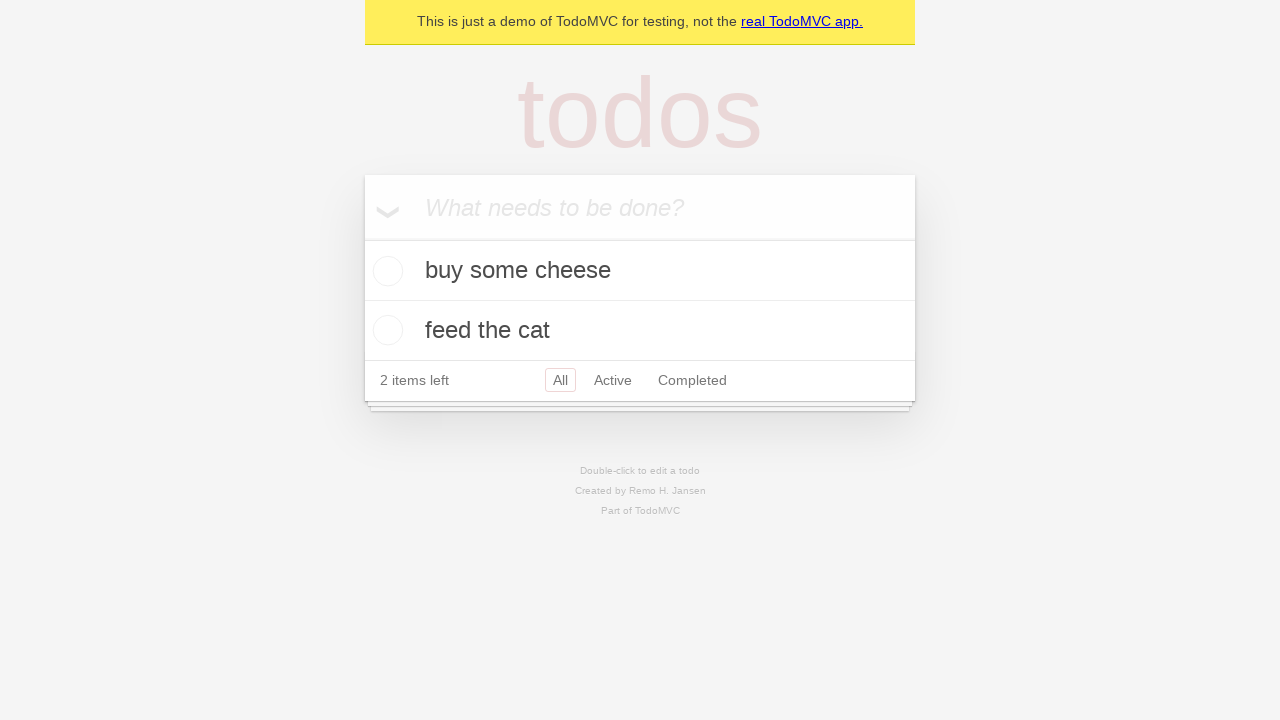

Filled todo input with 'book a doctors appointment' on internal:attr=[placeholder="What needs to be done?"i]
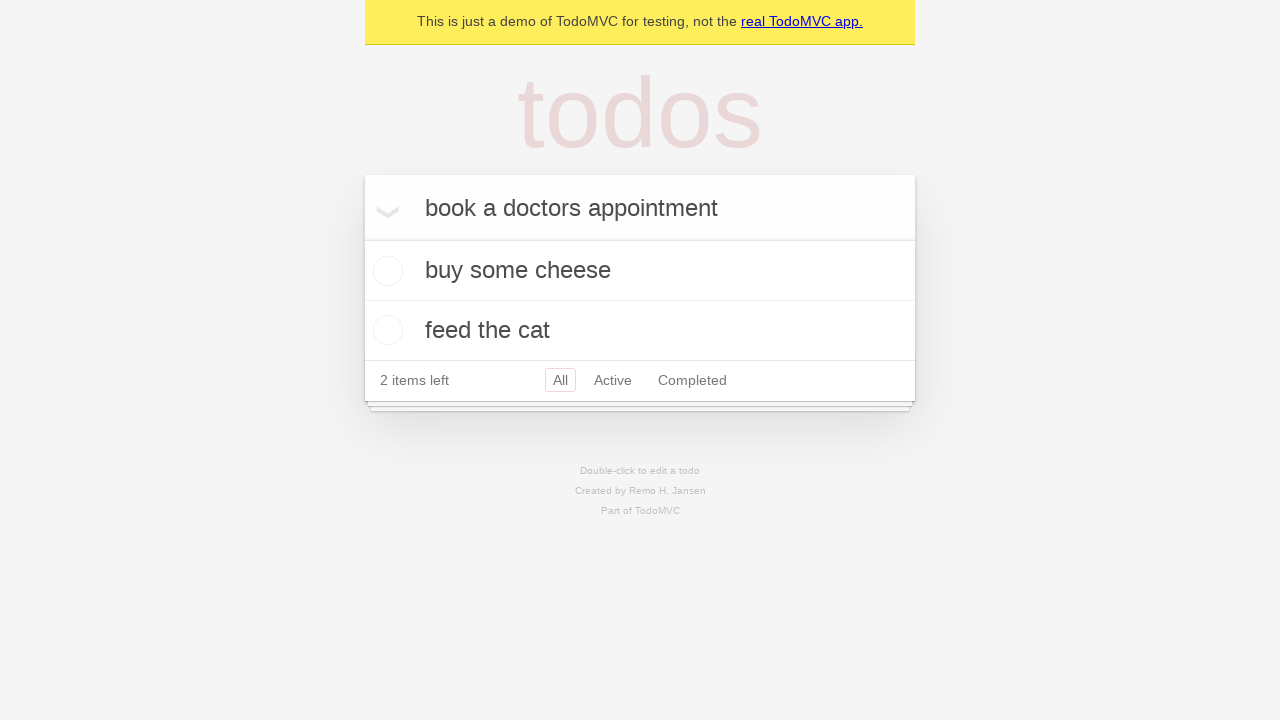

Pressed Enter to create todo 'book a doctors appointment' on internal:attr=[placeholder="What needs to be done?"i]
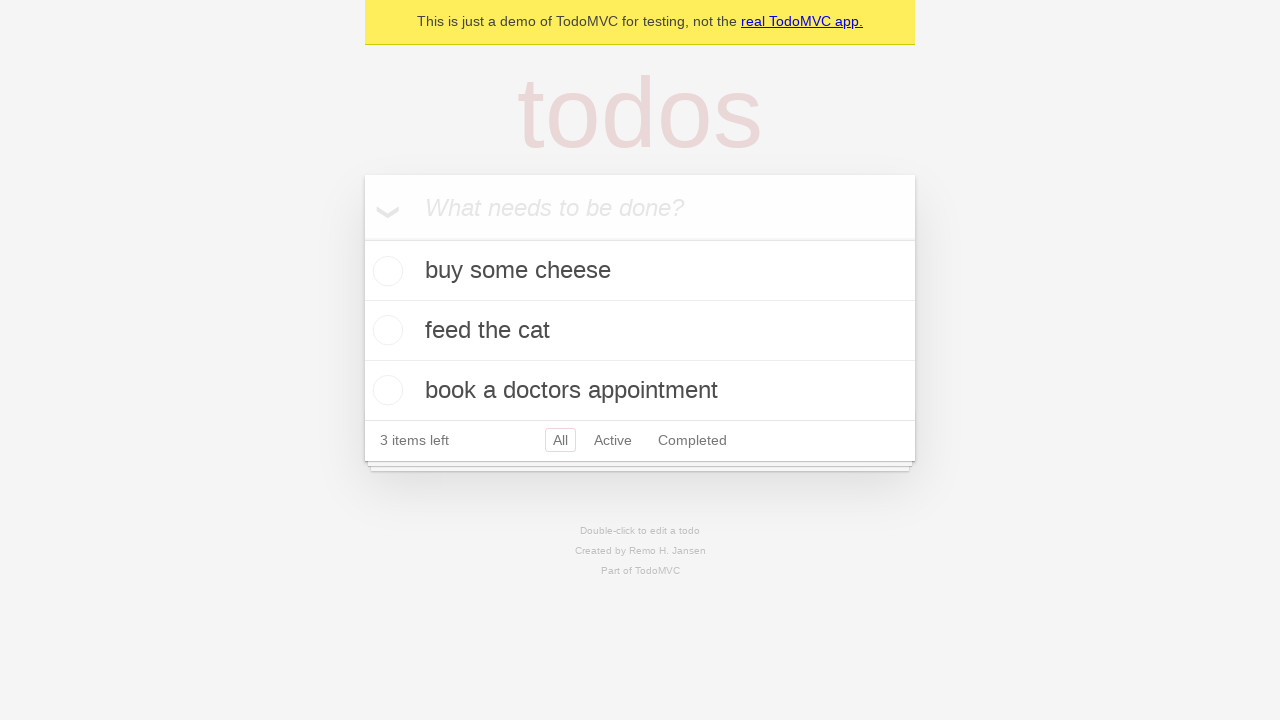

Checked 'Mark all as complete' toggle to complete all items at (362, 238) on internal:label="Mark all as complete"i
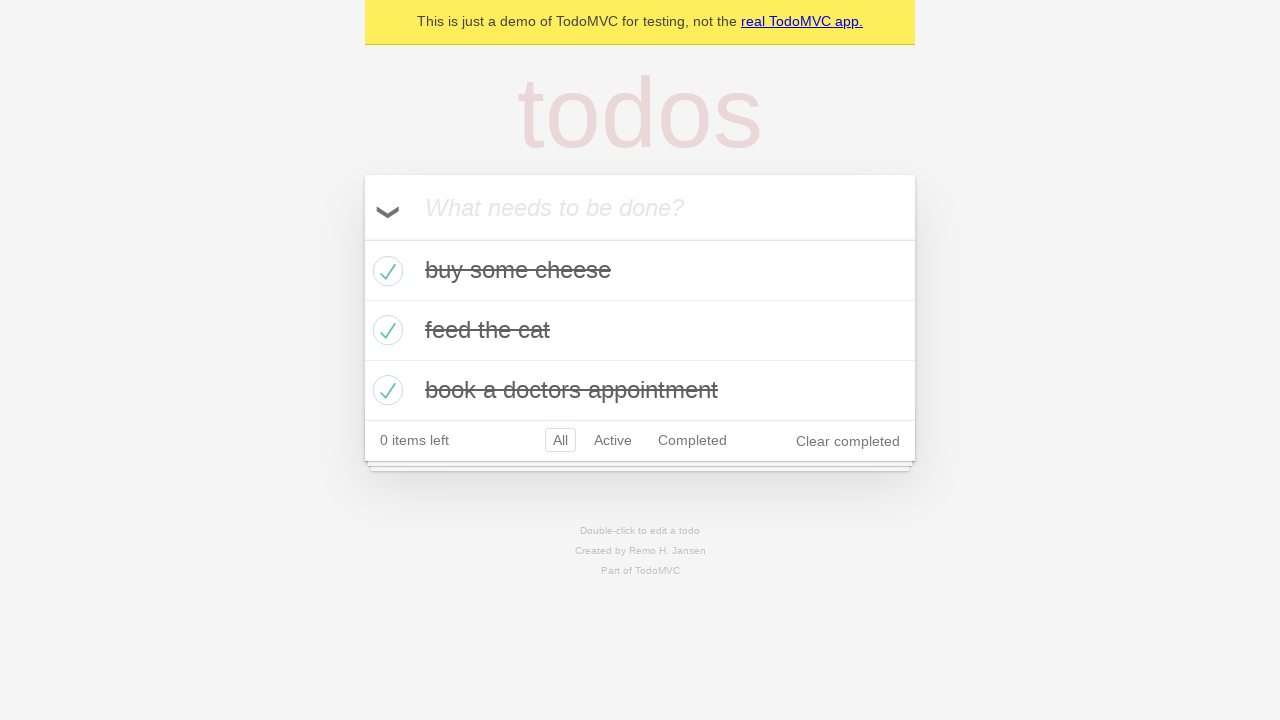

Unchecked 'Mark all as complete' toggle to clear completion state of all items at (362, 238) on internal:label="Mark all as complete"i
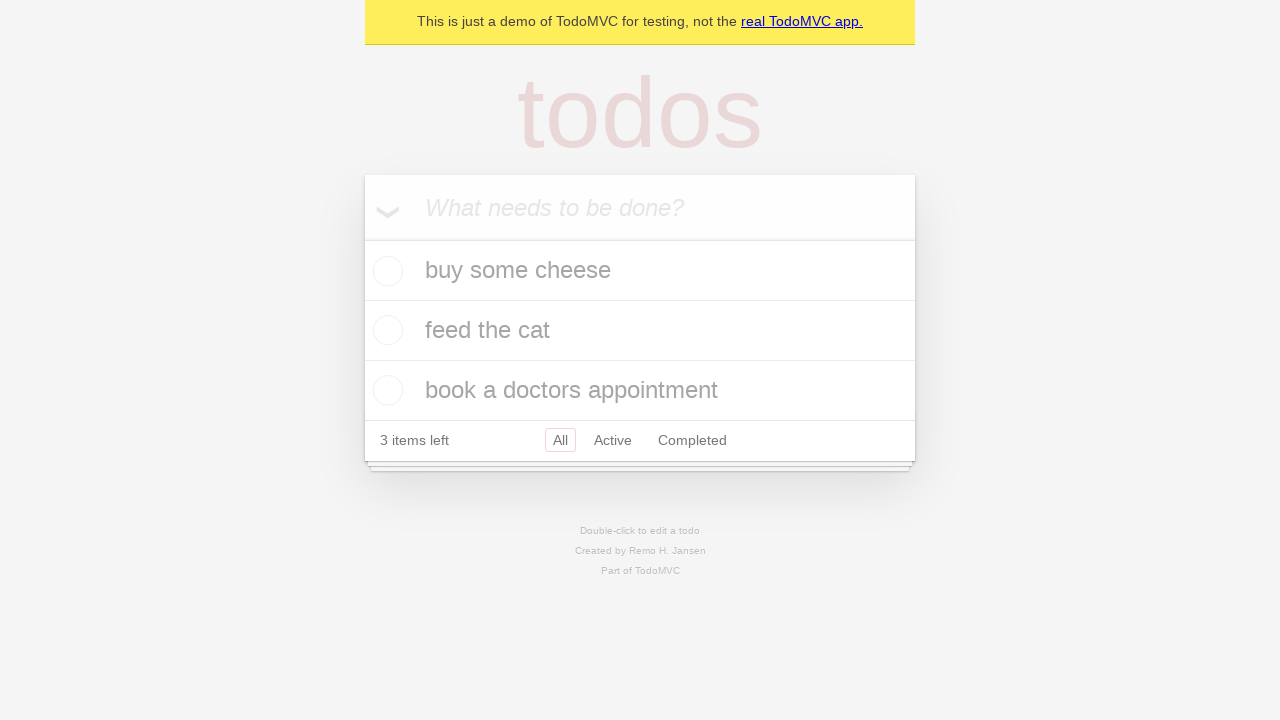

Verified todo items are present in the DOM
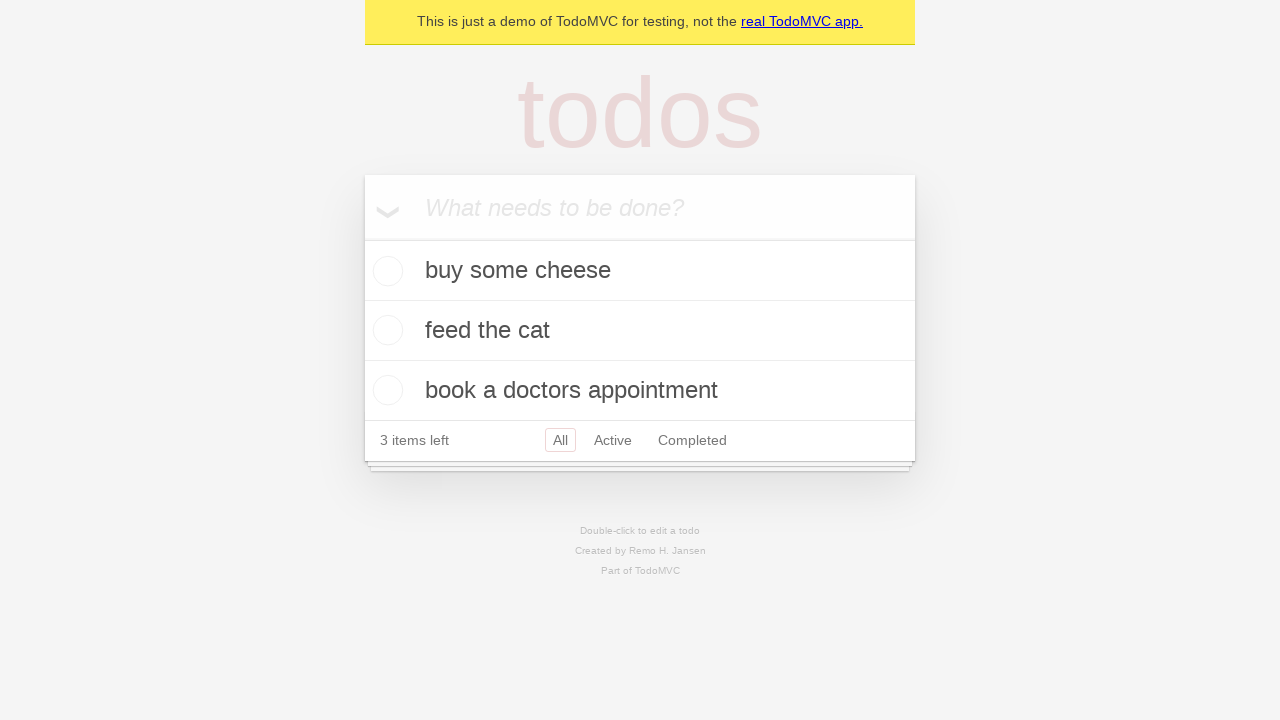

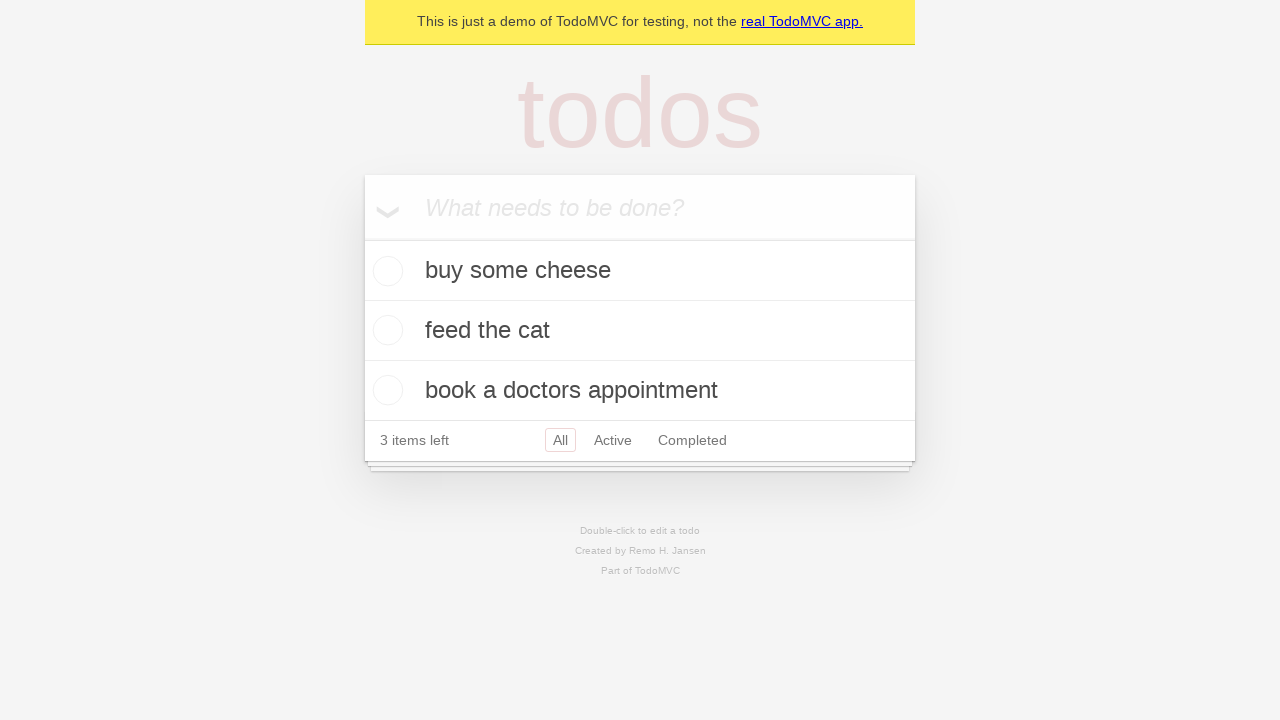